Tests that clicking Clear completed removes completed items from the list

Starting URL: https://demo.playwright.dev/todomvc

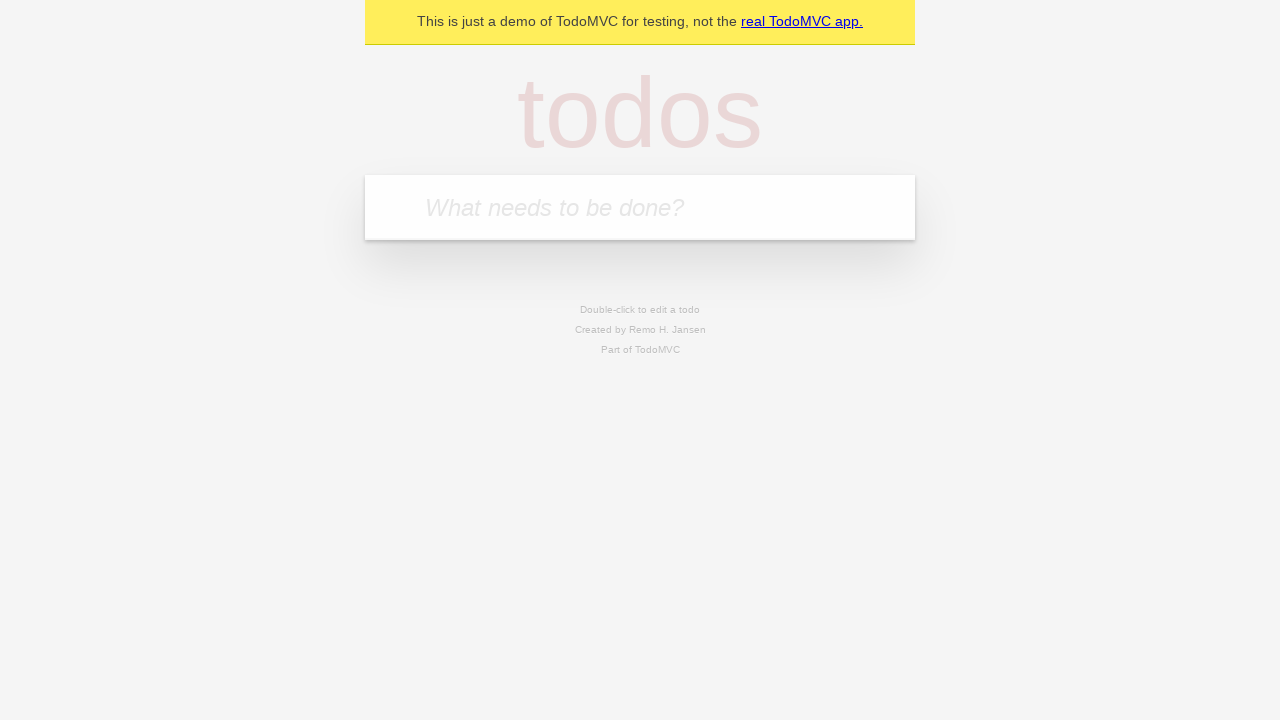

Filled todo input with 'buy some cheese' on internal:attr=[placeholder="What needs to be done?"i]
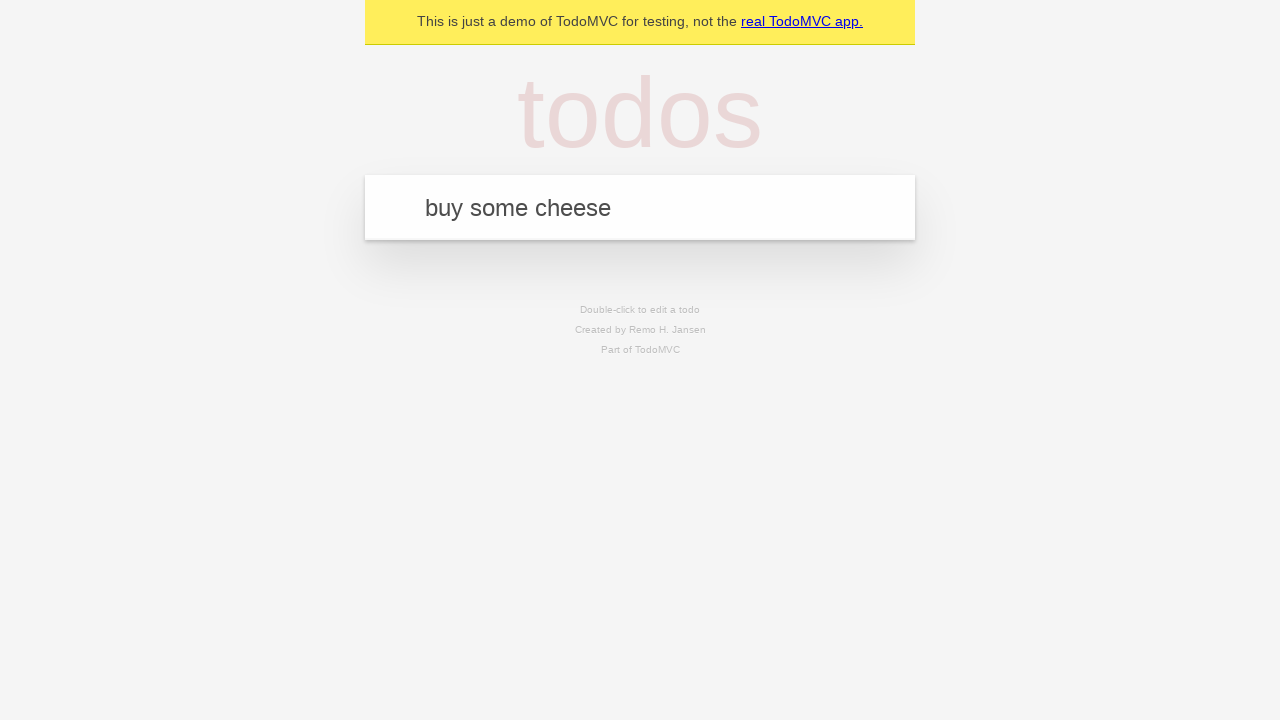

Pressed Enter to add first todo item on internal:attr=[placeholder="What needs to be done?"i]
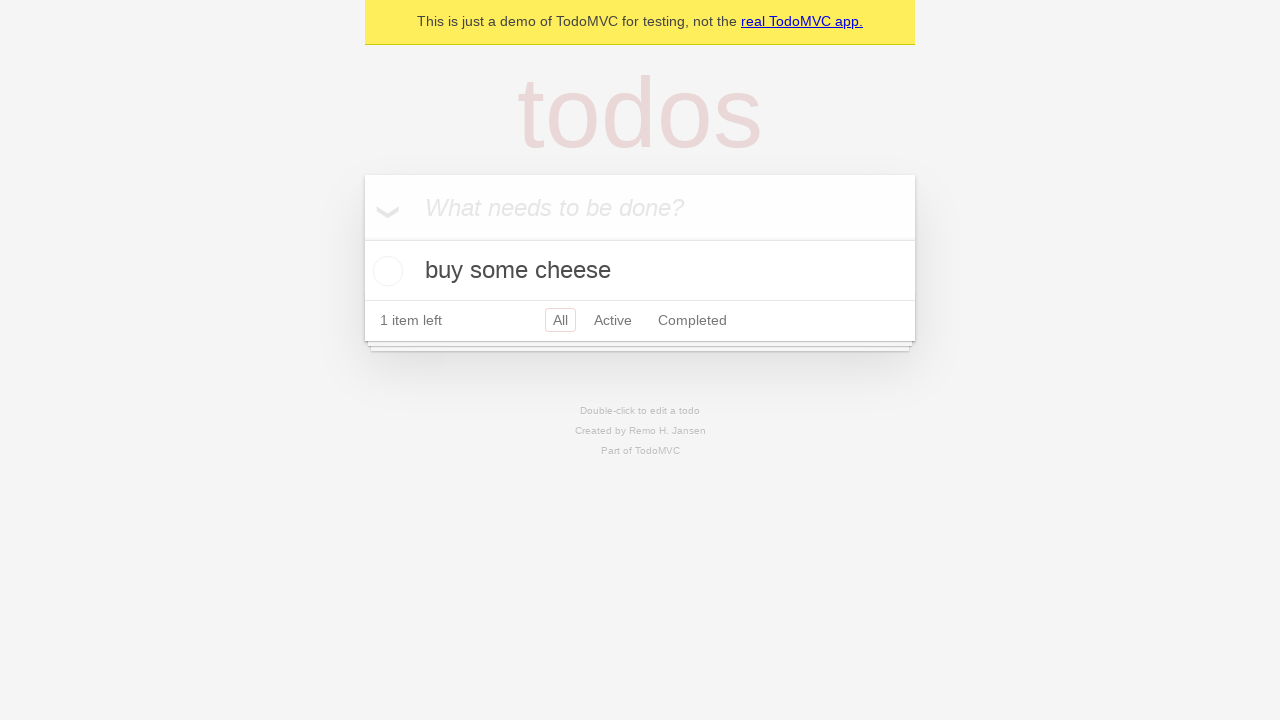

Filled todo input with 'feed the cat' on internal:attr=[placeholder="What needs to be done?"i]
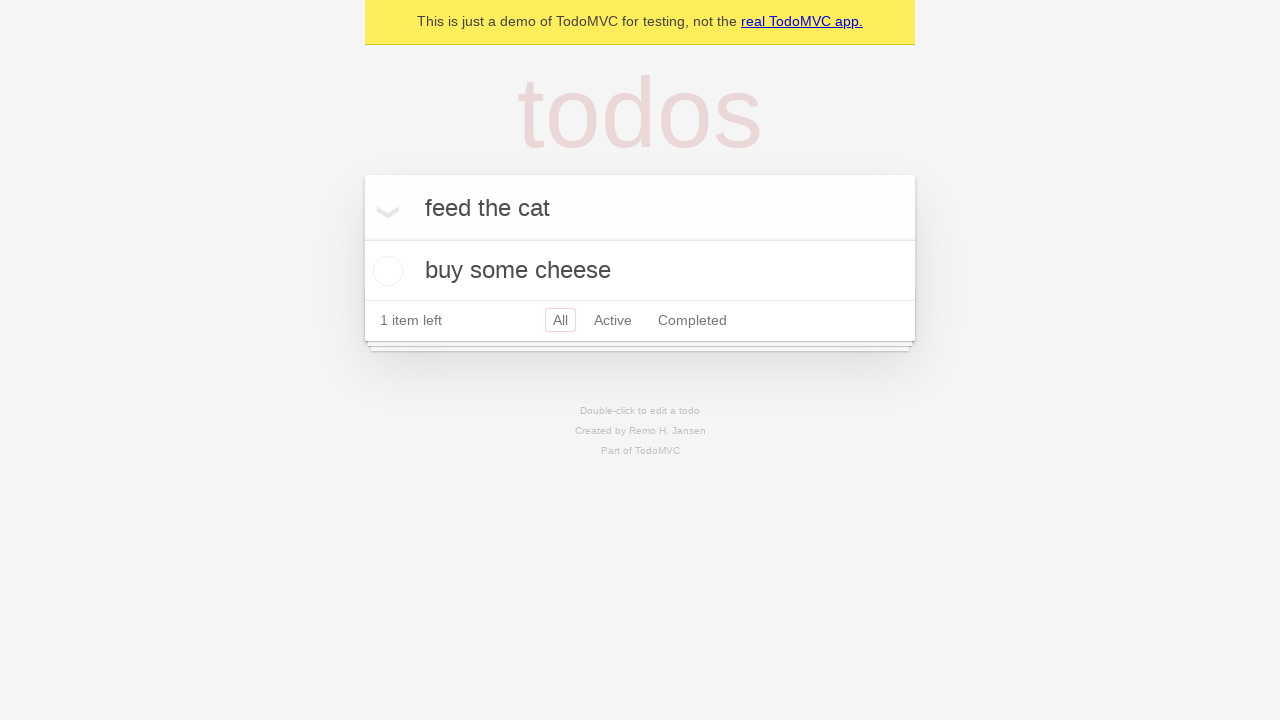

Pressed Enter to add second todo item on internal:attr=[placeholder="What needs to be done?"i]
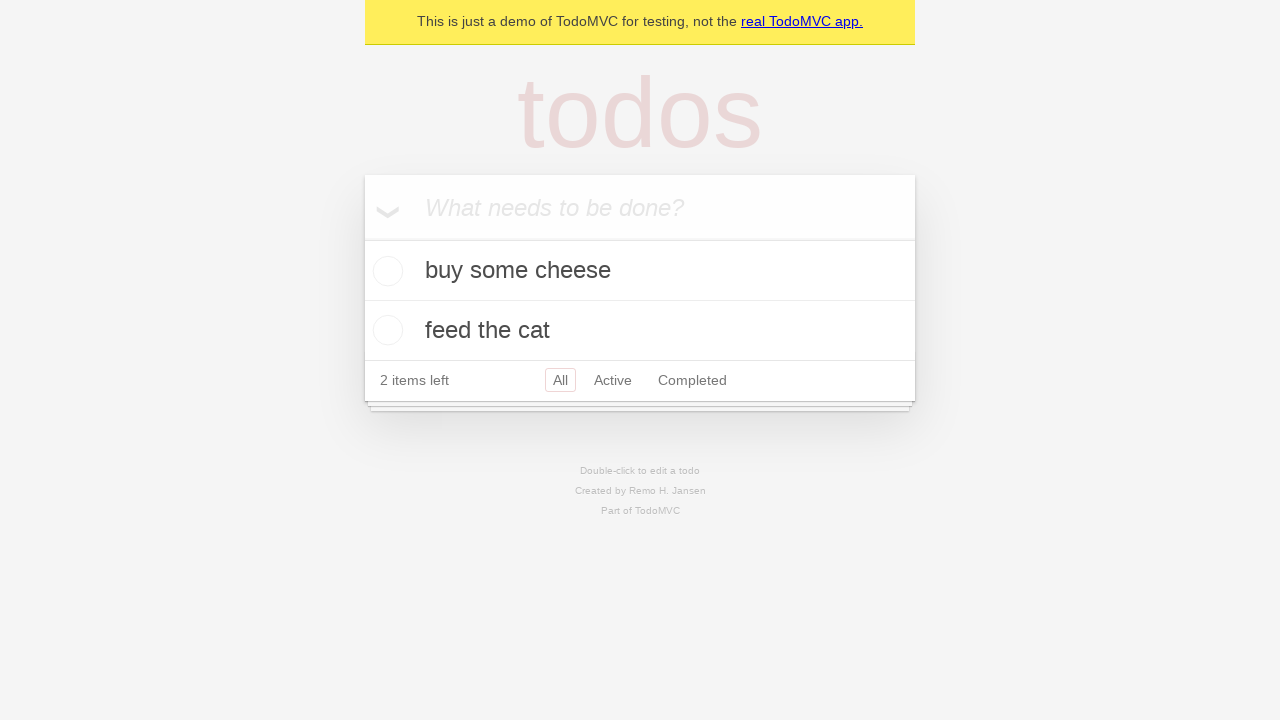

Filled todo input with 'book a doctors appointment' on internal:attr=[placeholder="What needs to be done?"i]
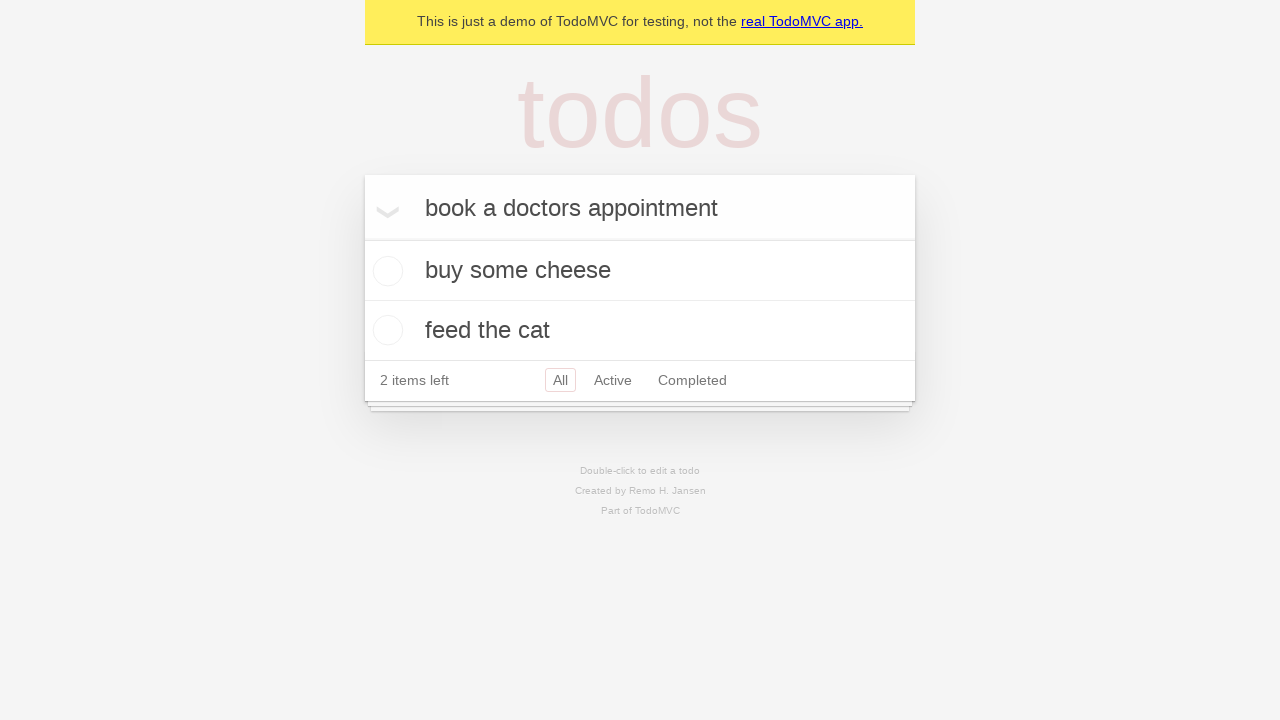

Pressed Enter to add third todo item on internal:attr=[placeholder="What needs to be done?"i]
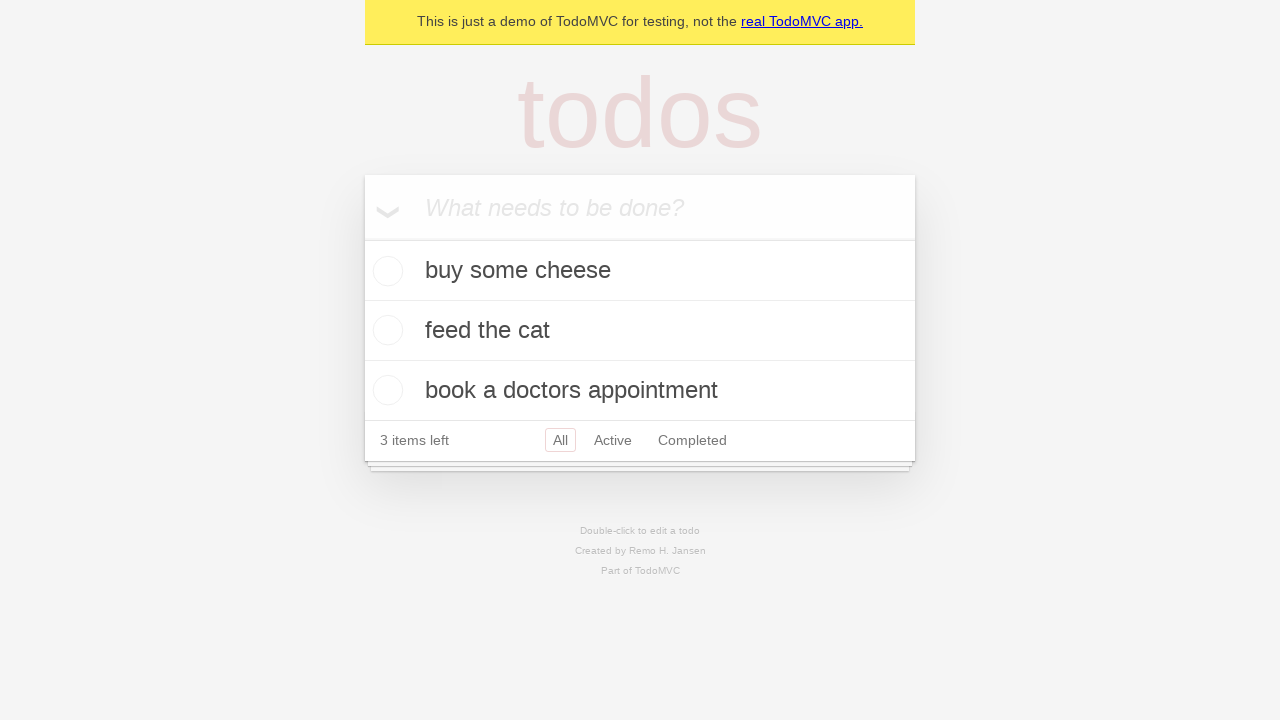

Checked the checkbox for the second todo item 'feed the cat' at (385, 330) on internal:testid=[data-testid="todo-item"s] >> nth=1 >> internal:role=checkbox
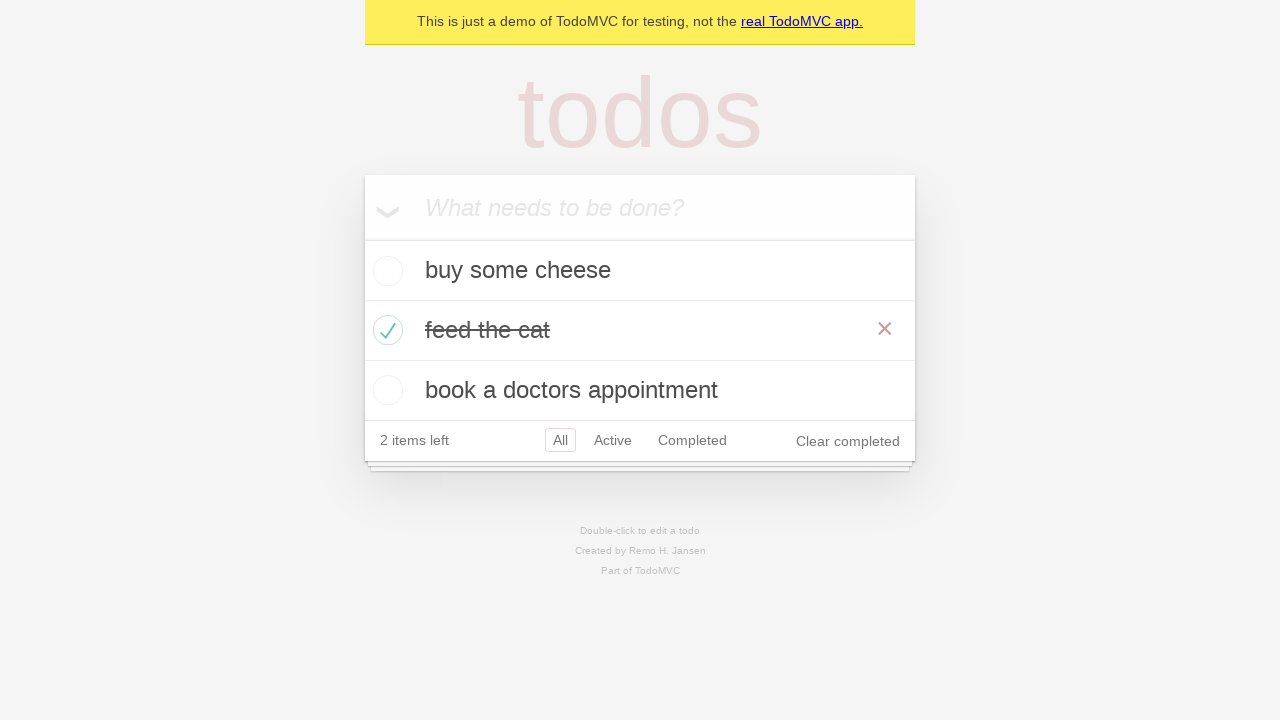

Clicked 'Clear completed' button to remove completed items at (848, 441) on internal:role=button[name="Clear completed"i]
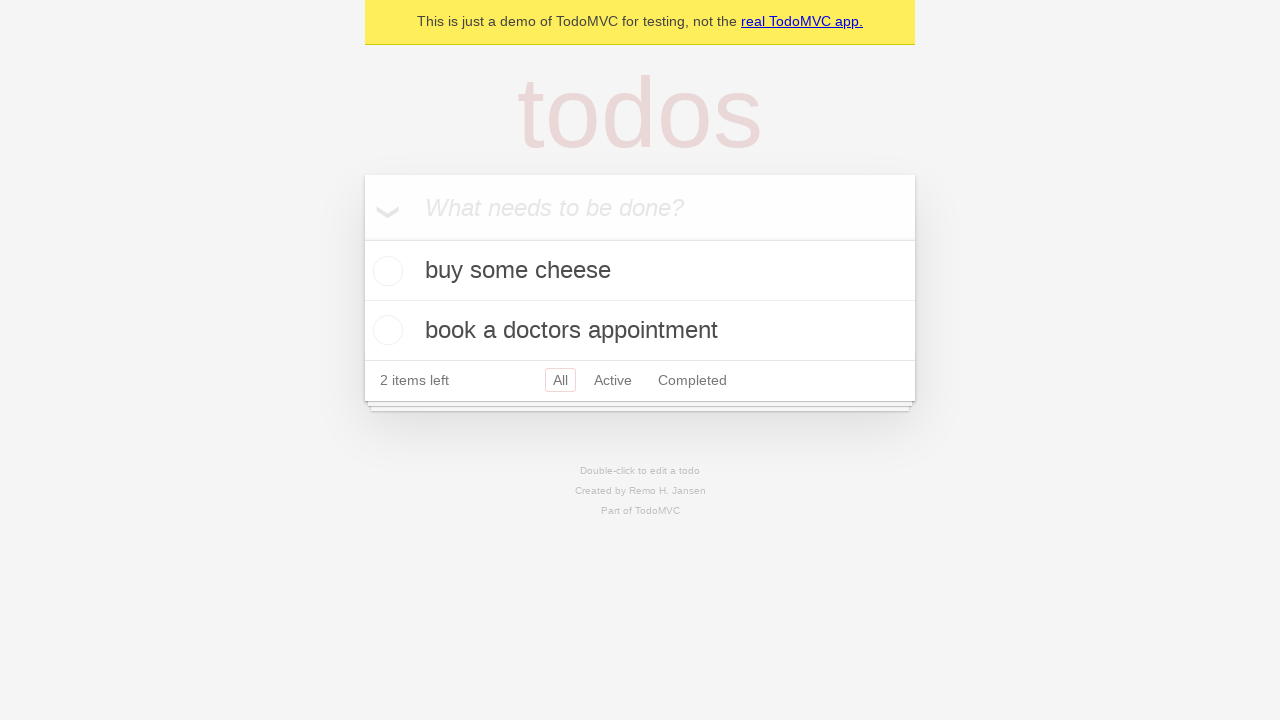

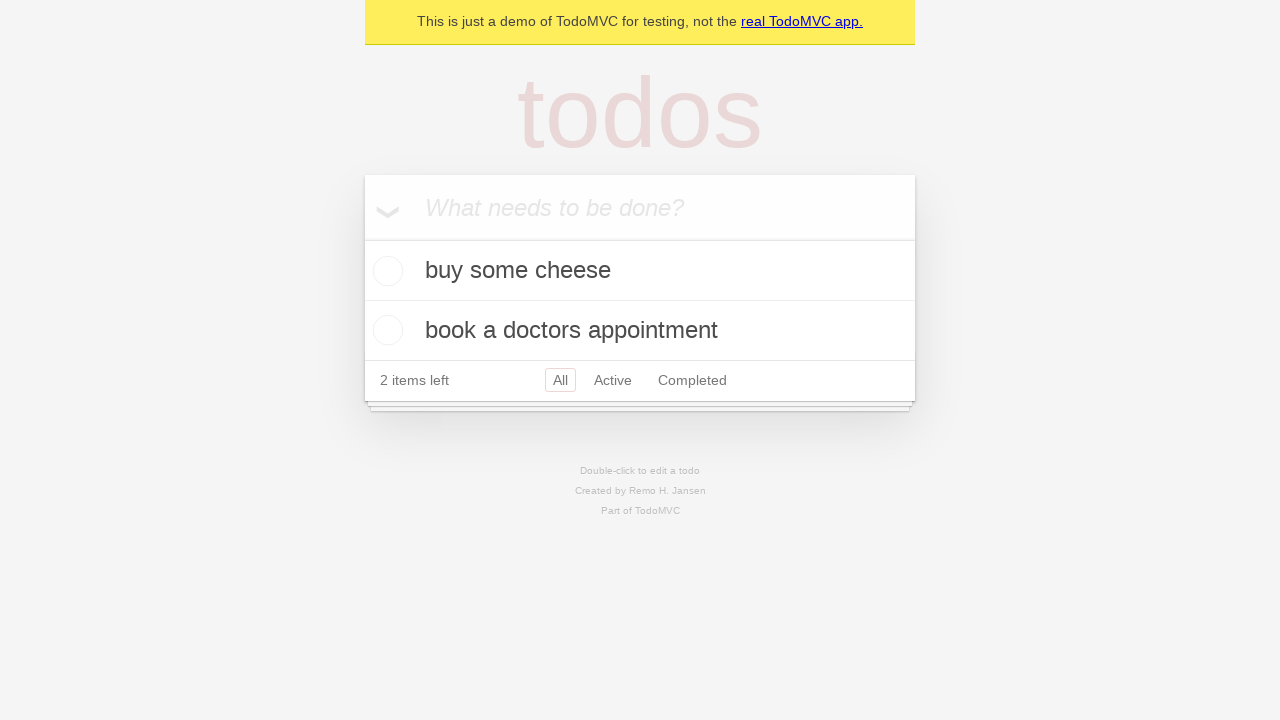